Navigates to Hacker News, verifies posts are displayed, and clicks through pagination to navigate to subsequent pages

Starting URL: https://news.ycombinator.com/

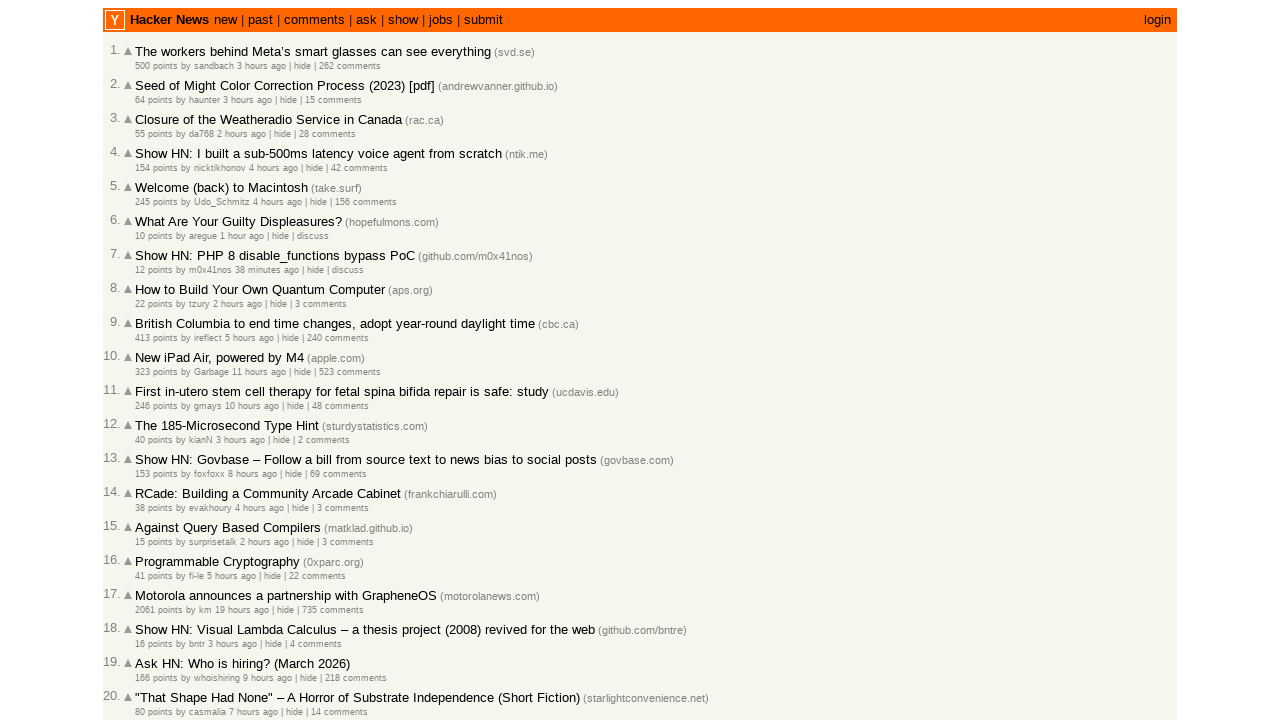

Waited for post elements to load on Hacker News
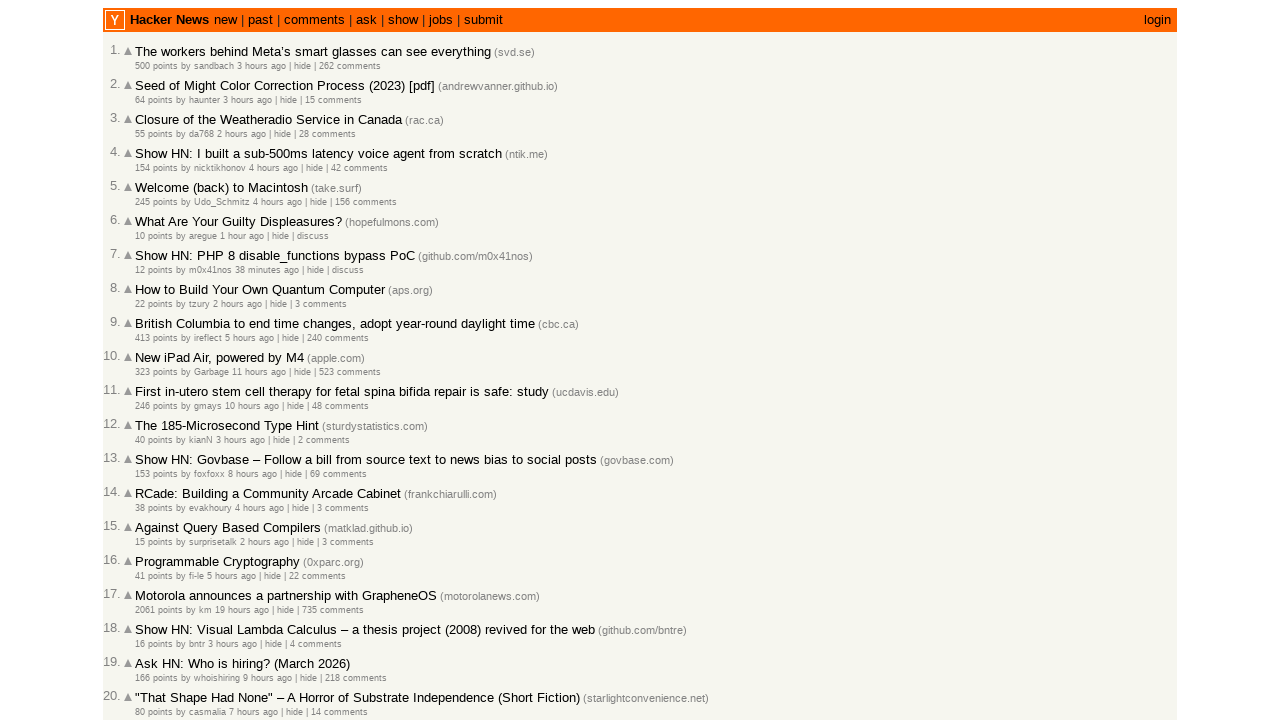

Located all post elements on the page
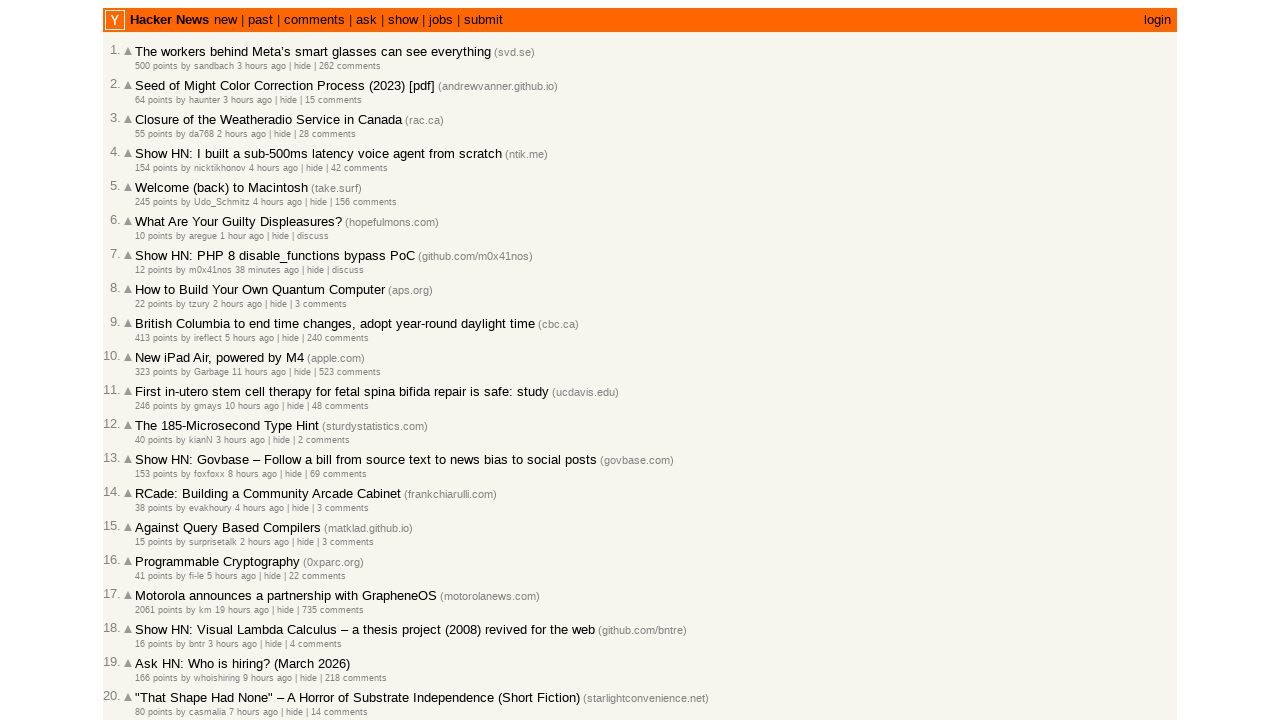

Verified that posts are displayed (count > 0)
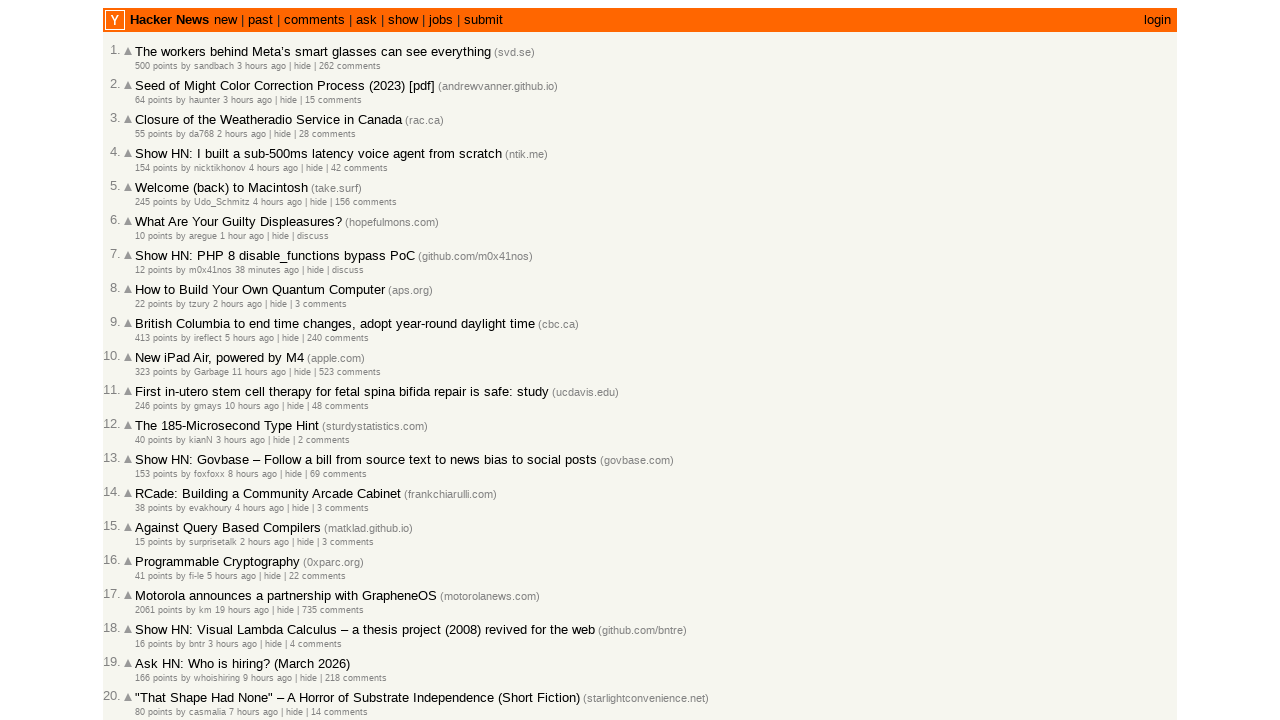

Clicked 'More' link to navigate to next page at (149, 616) on .morelink
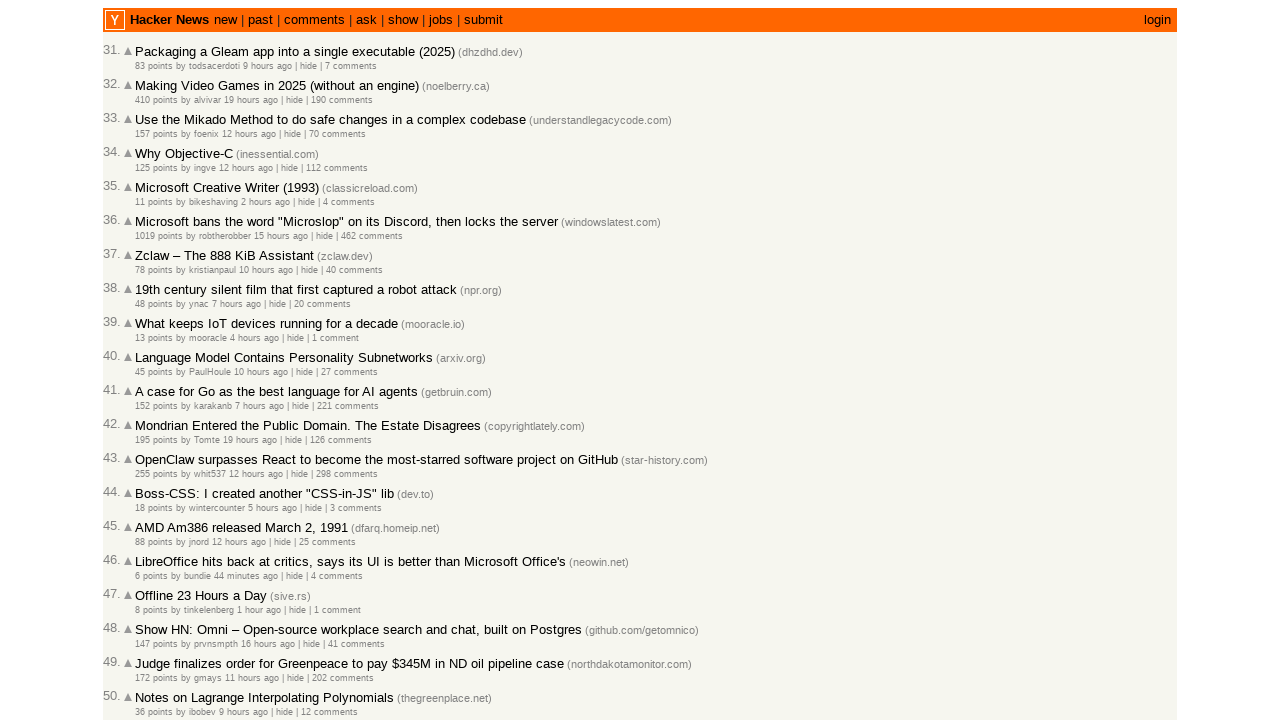

Waited for posts to load on the next page
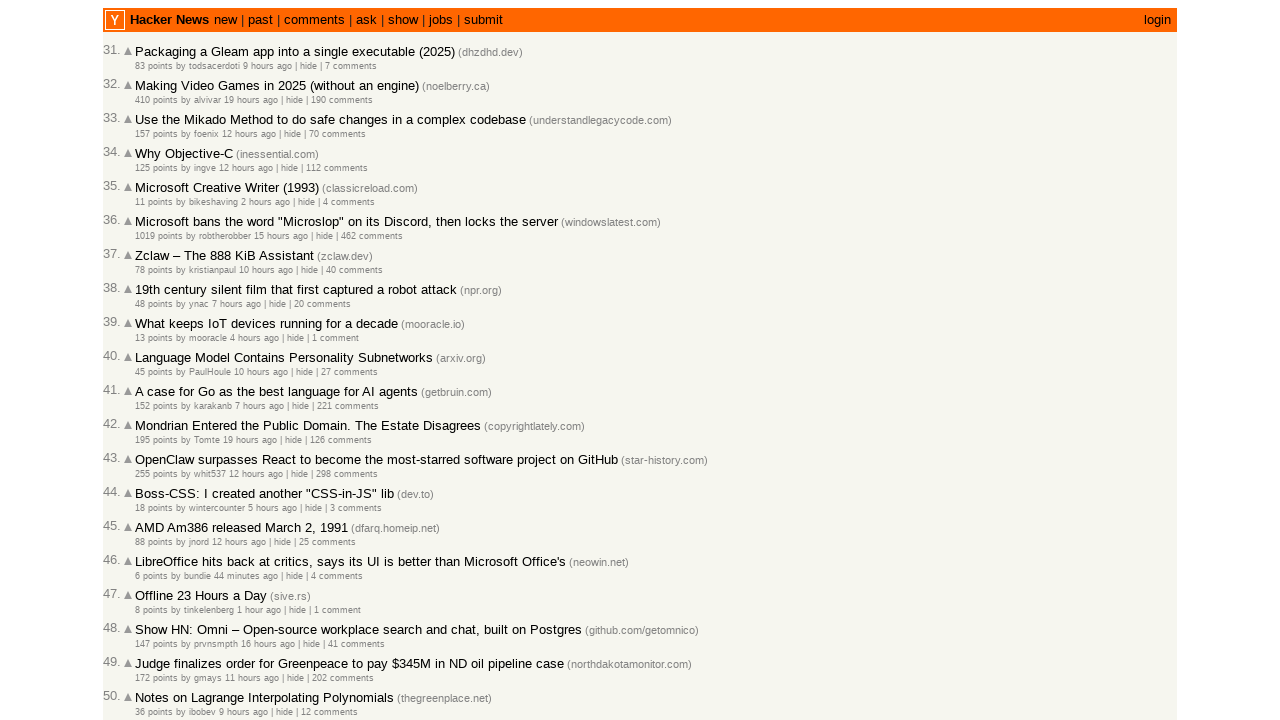

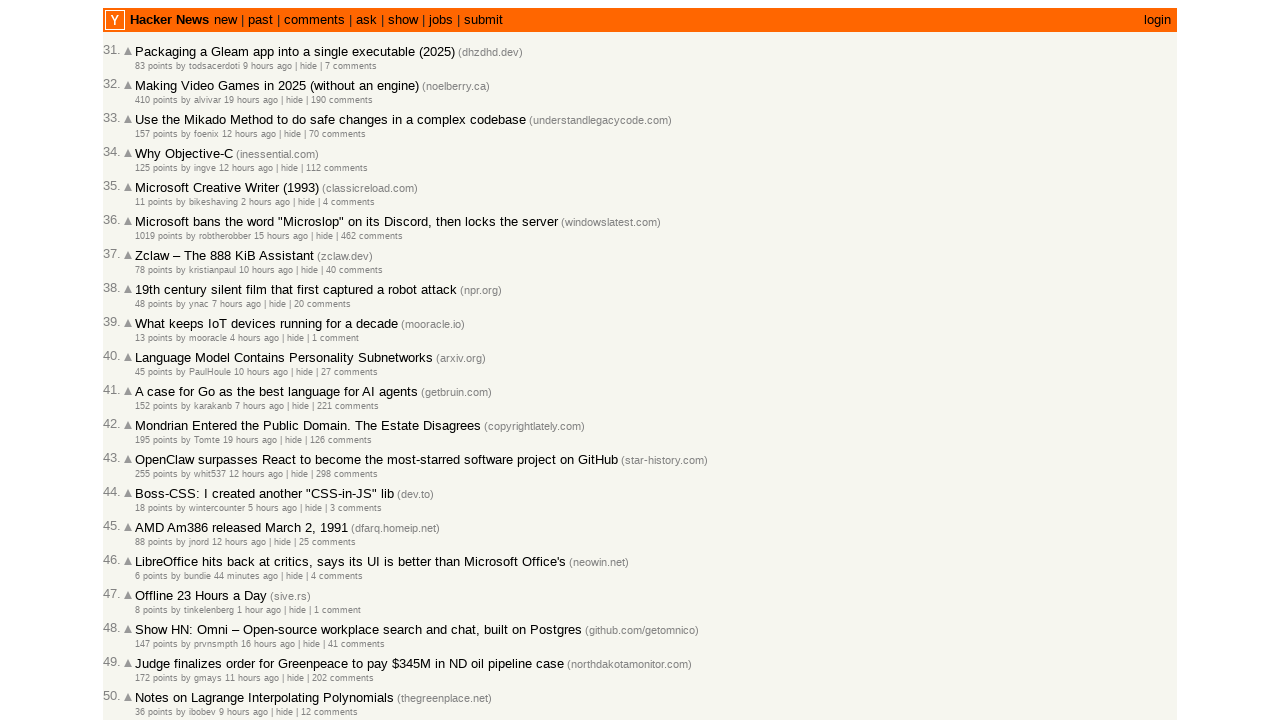